Tests auto-suggestive dropdown functionality by typing a partial query "ind" into the autosuggest field and selecting "India" from the dropdown suggestions that appear.

Starting URL: https://rahulshettyacademy.com/dropdownsPractise/

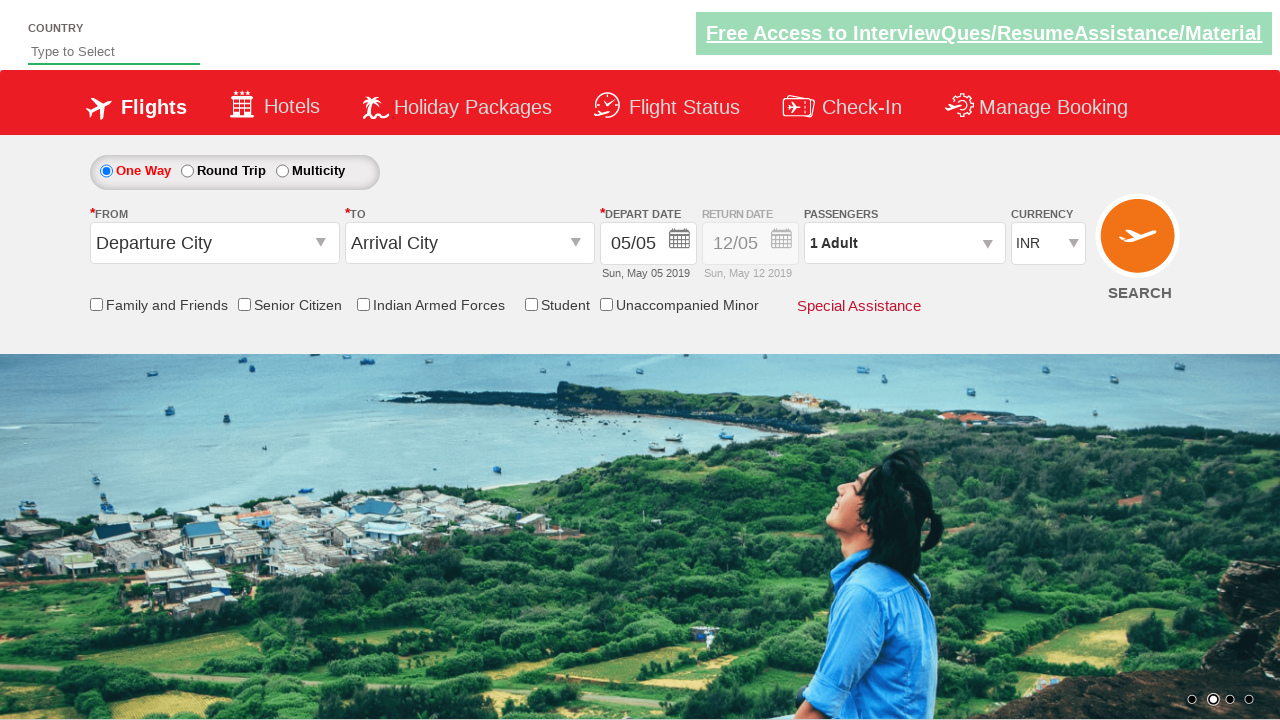

Filled autosuggest field with partial query 'ind' on #autosuggest
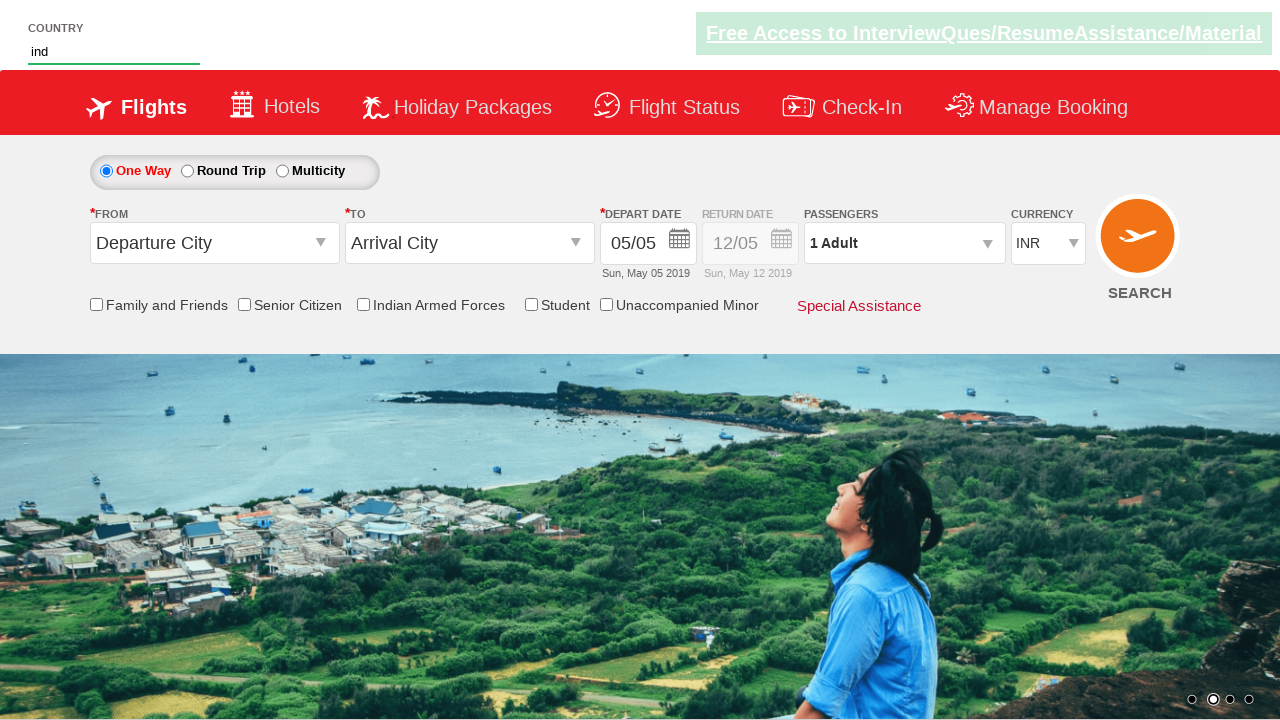

Dropdown suggestions appeared
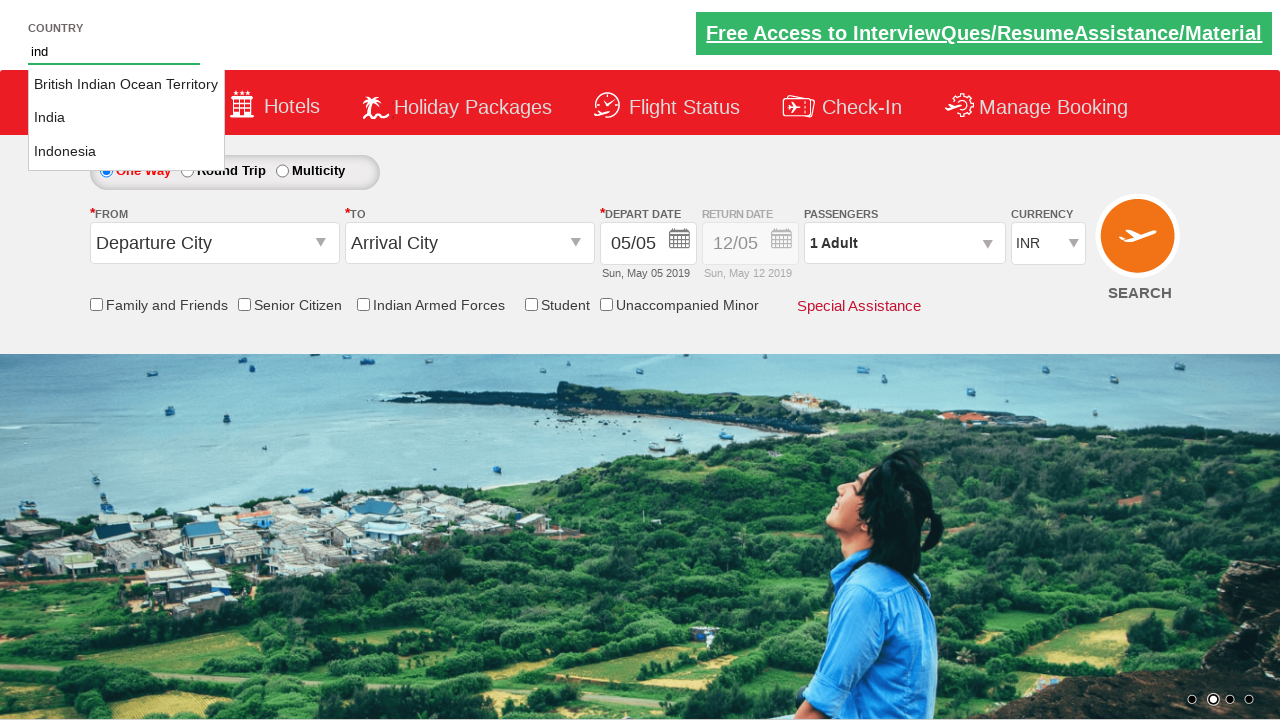

Retrieved all suggestion options from dropdown
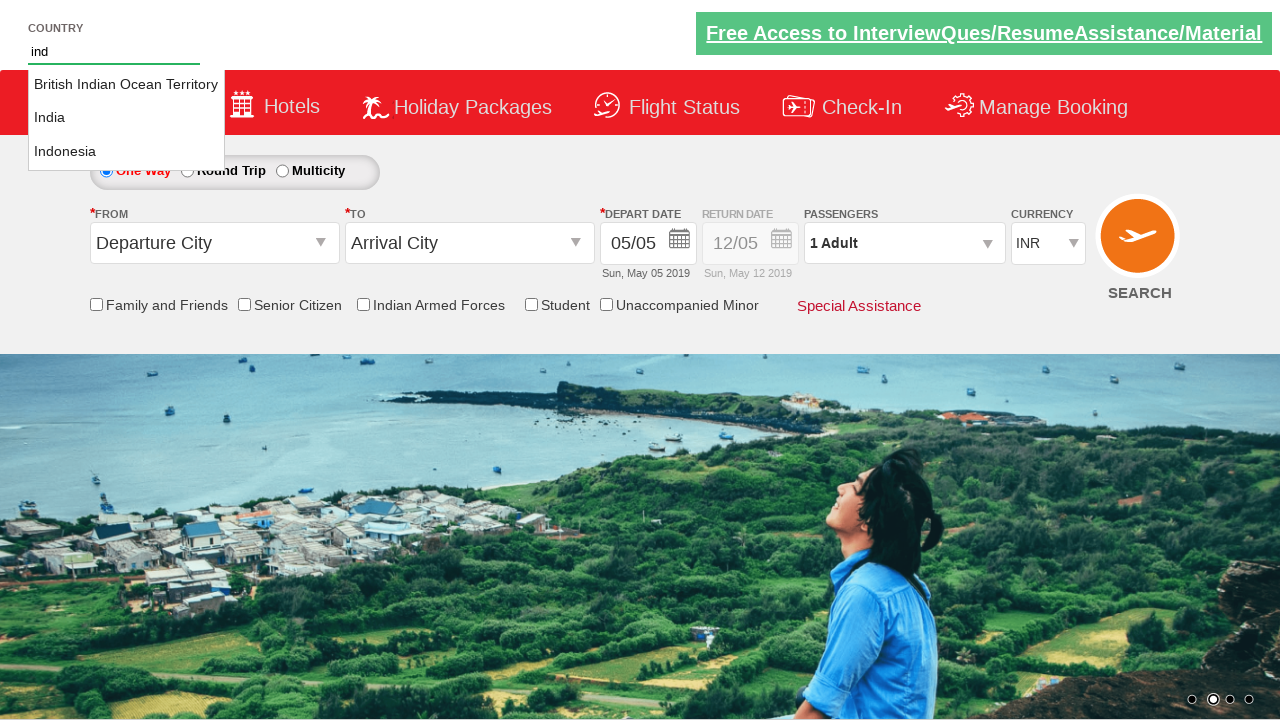

Selected 'India' from dropdown suggestions at (126, 118) on li.ui-menu-item a >> nth=1
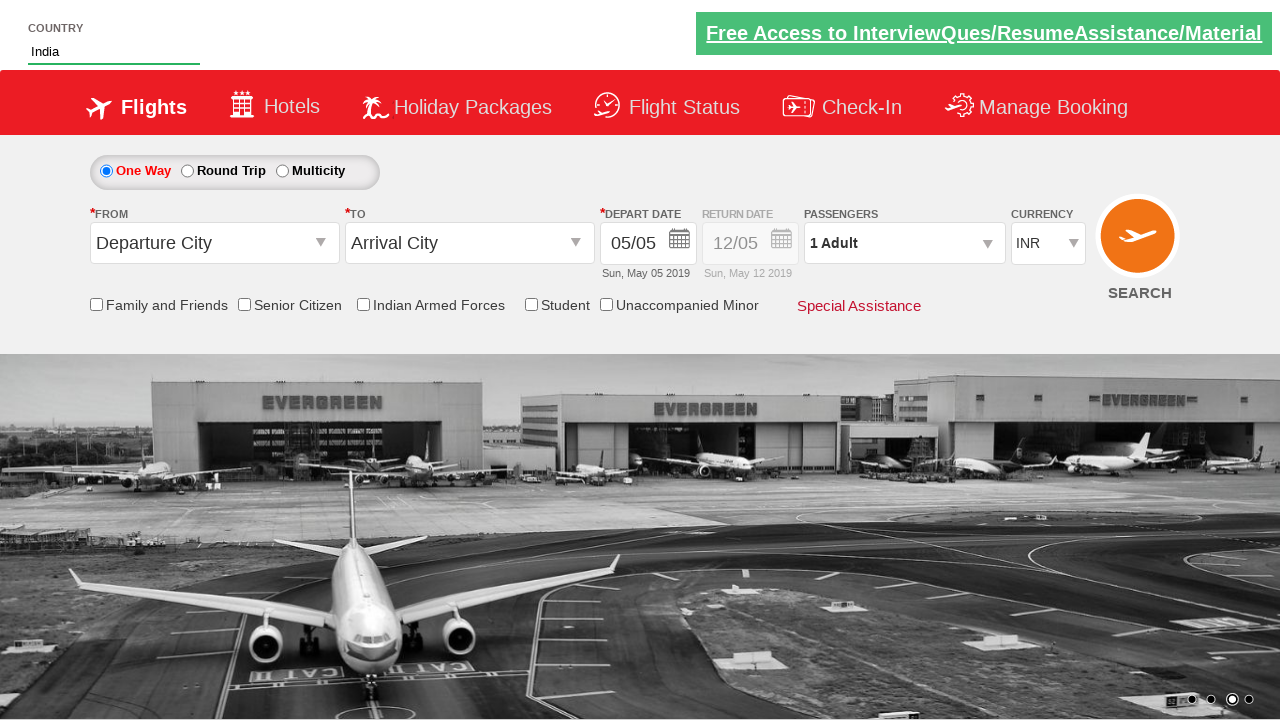

Verified that 'India' was successfully selected in autosuggest field
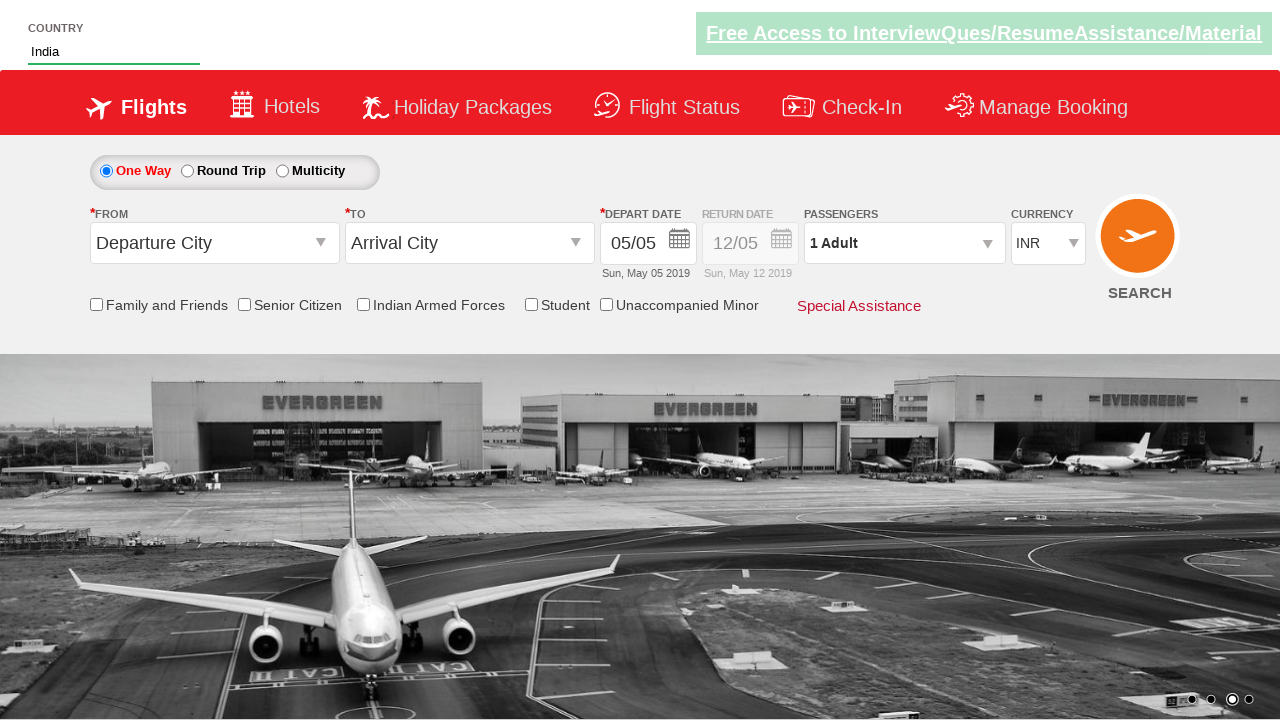

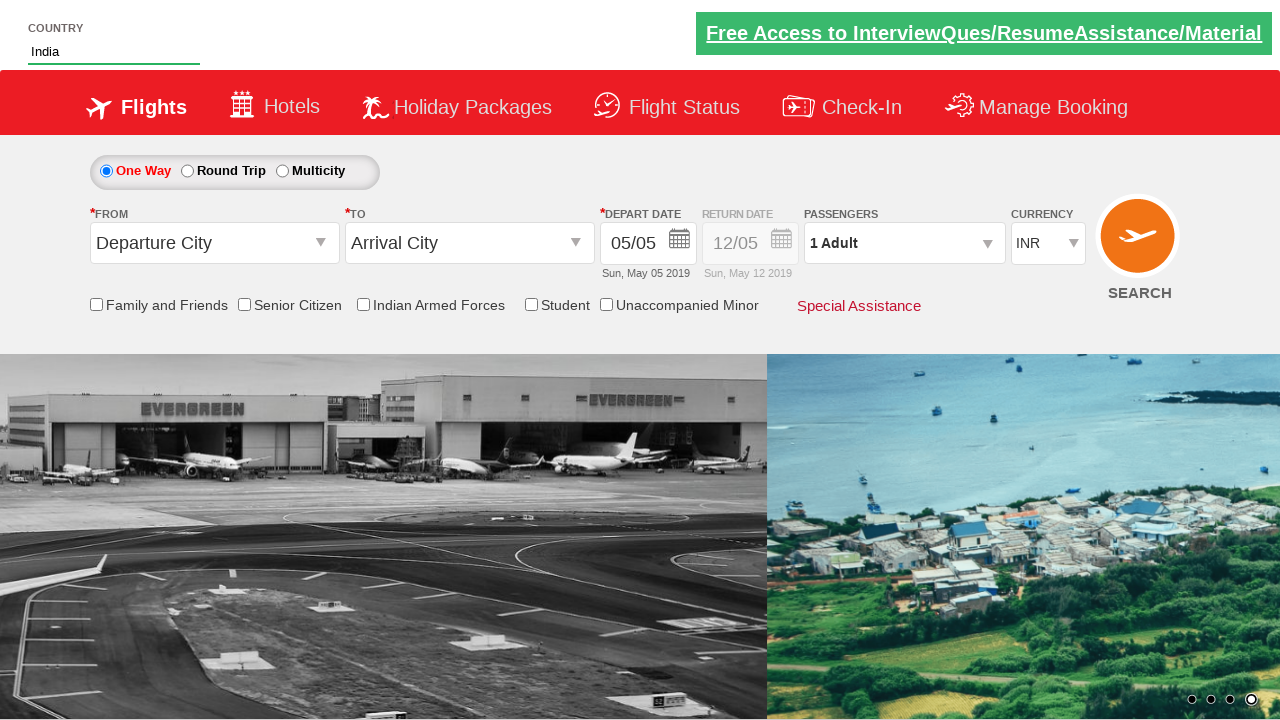